Navigates through the Dart tutorial website by clicking on menu items to access the Introduction and Basics section, then Introduction to Dart, and finally Install Dart pages

Starting URL: https://dart-tutorial.com/

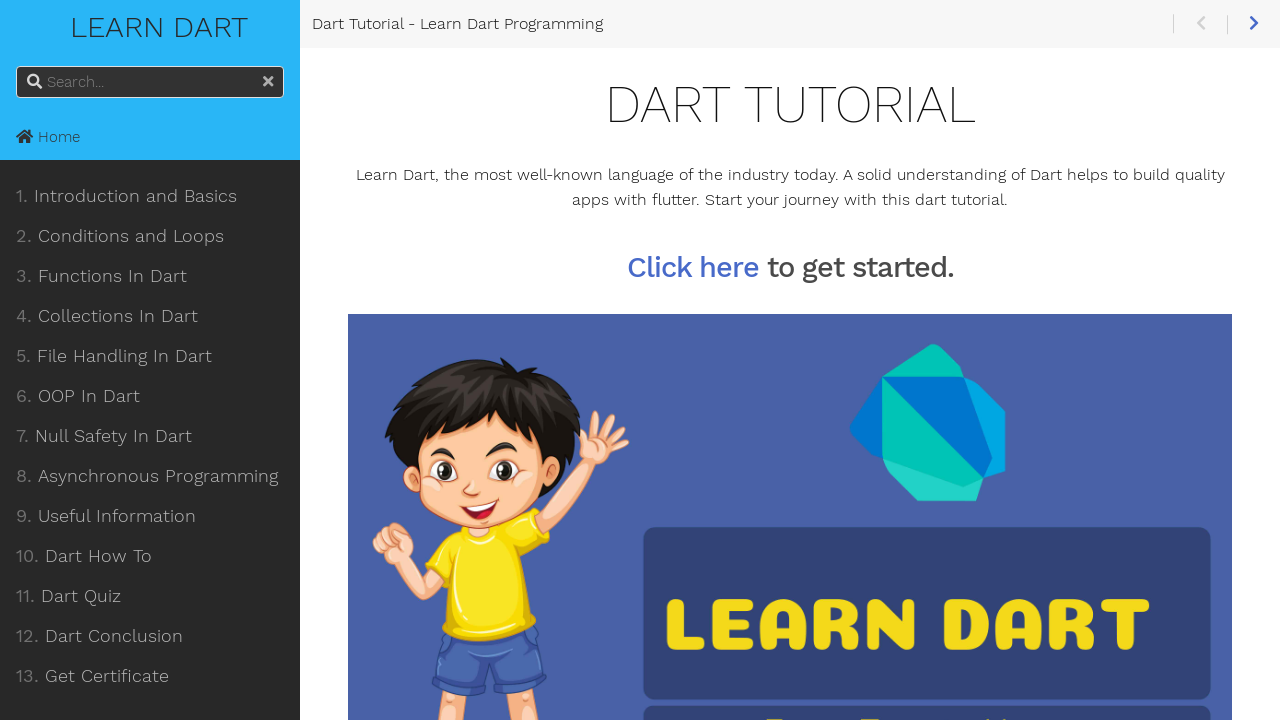

Navigated to Dart tutorial website homepage
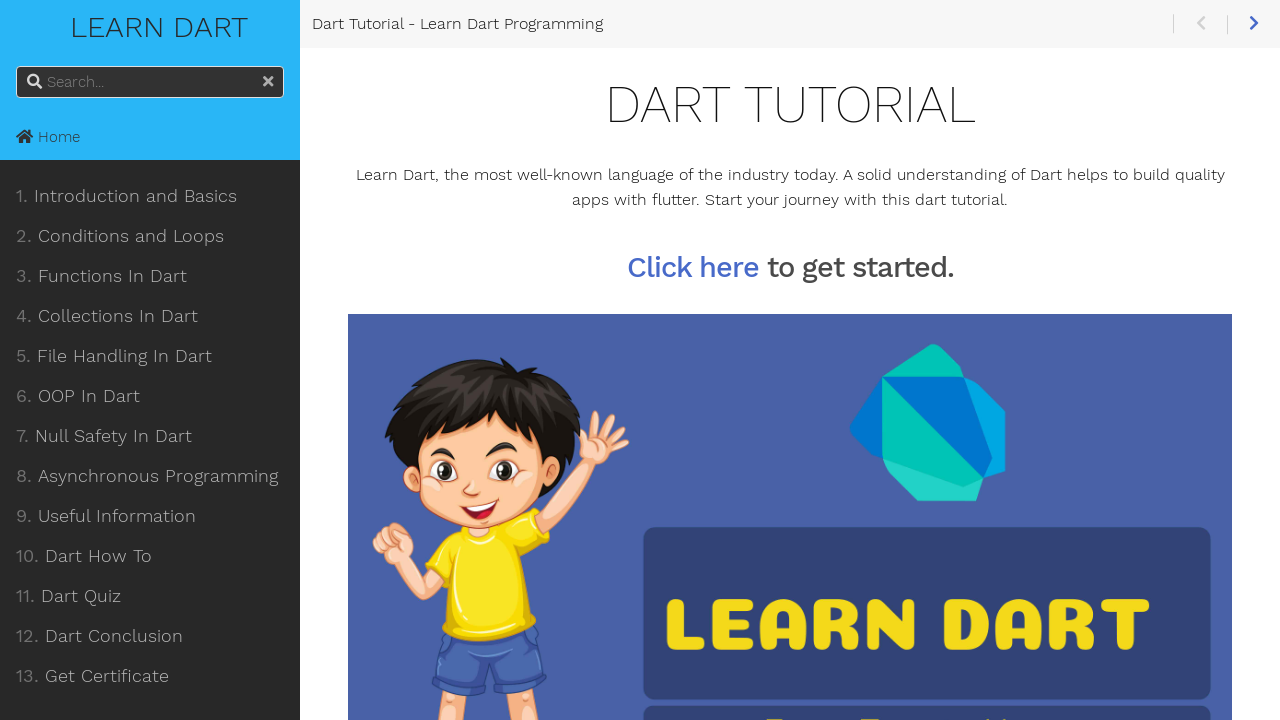

Clicked on 'Introduction and Basics' menu item at (150, 196) on xpath=//*[@id="content-wrapper"]/ul/li[1]/a
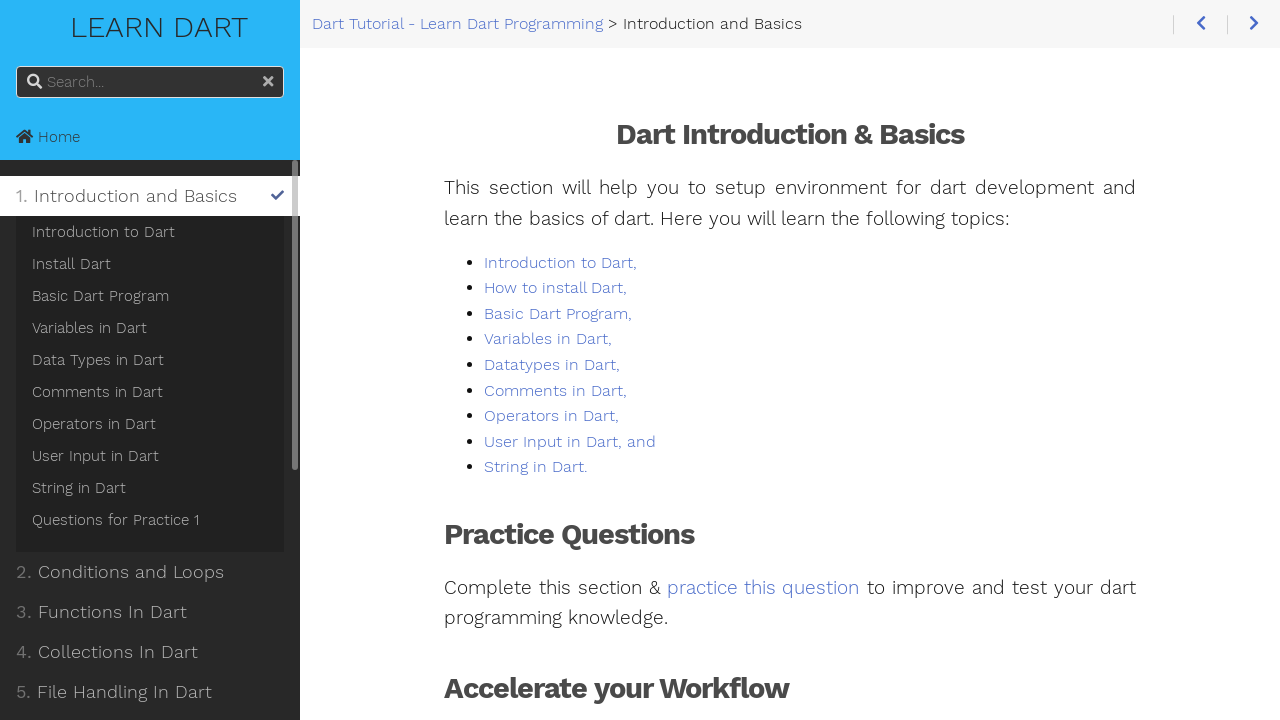

Clicked on 'Introduction to Dart' submenu item at (158, 232) on xpath=//*[@id="content-wrapper"]/ul/li[1]/ul/li[1]/a
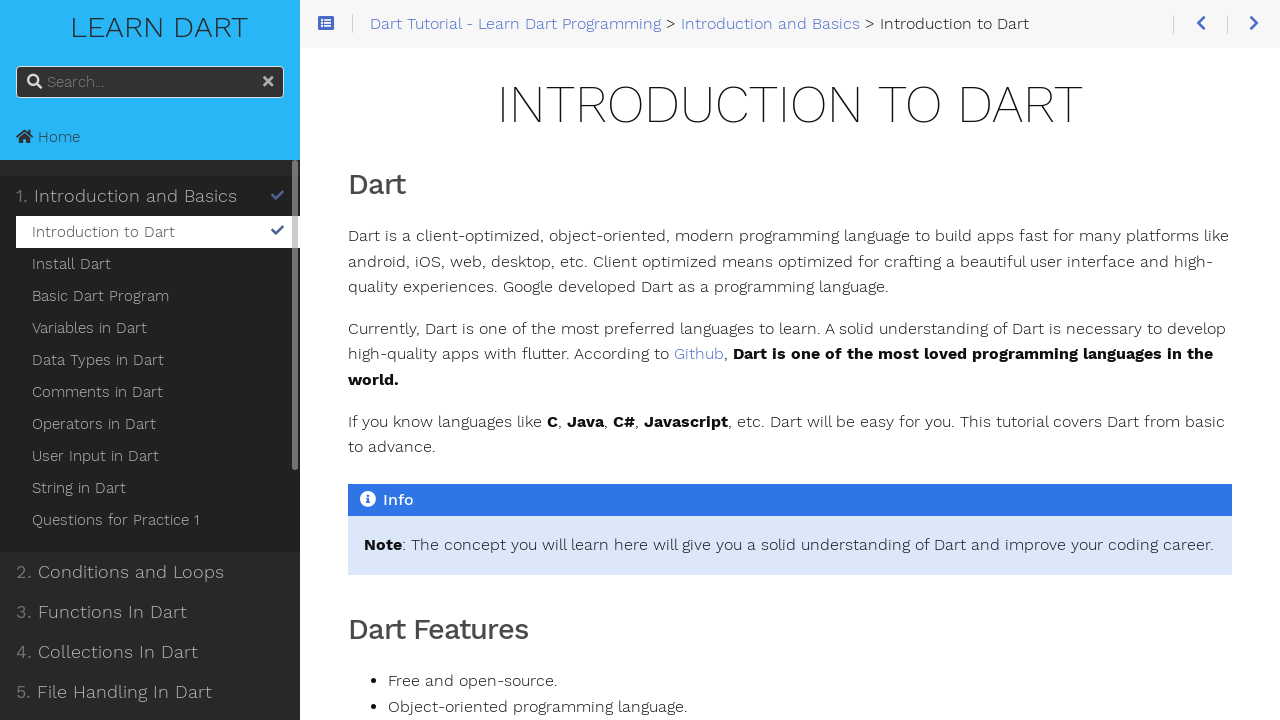

Clicked on 'Install Dart' submenu item at (158, 264) on xpath=//*[@id="content-wrapper"]/ul/li[1]/ul/li[2]/a
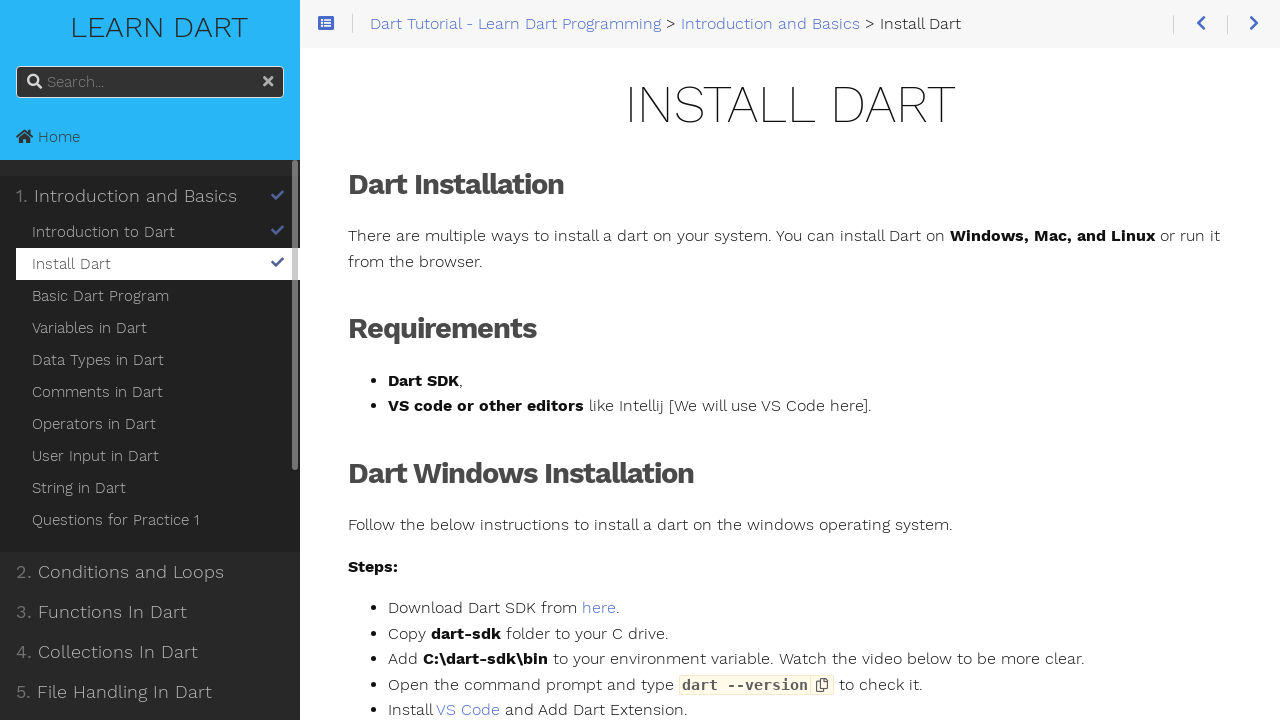

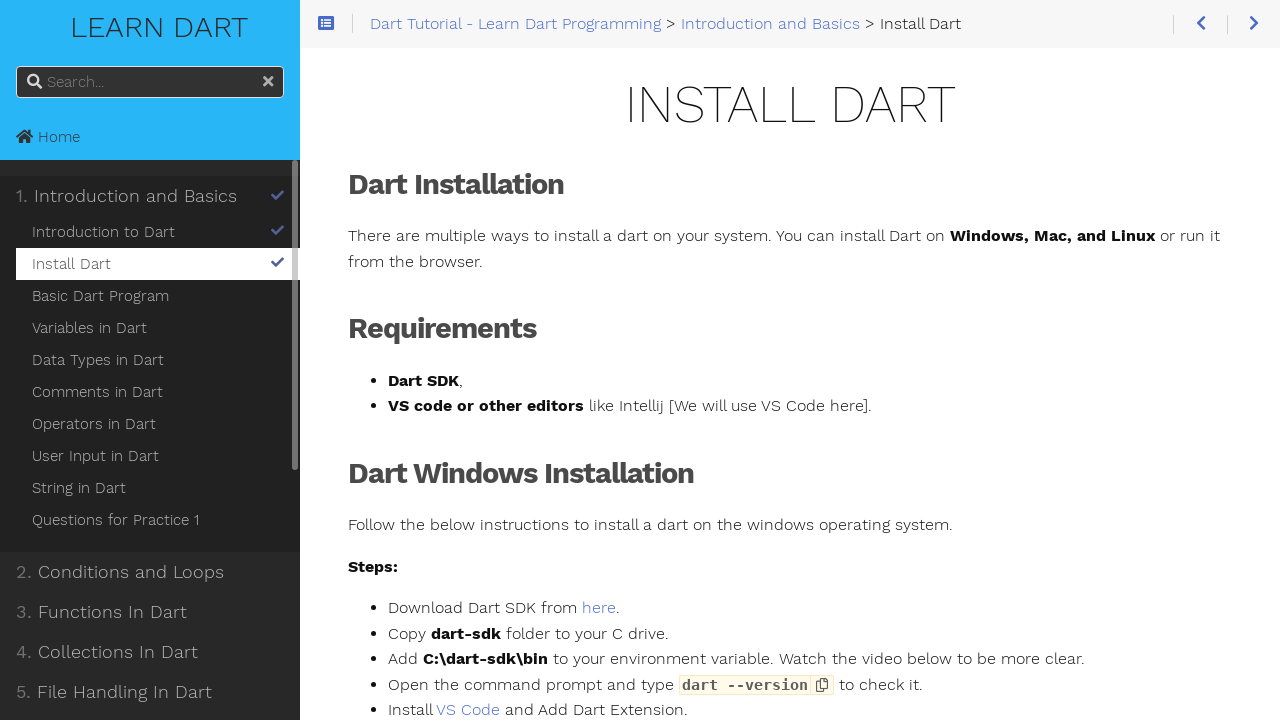